Tests checkbox functionality by selecting a senior citizen discount checkbox and verifying it is selected

Starting URL: https://rahulshettyacademy.com/dropdownsPractise/

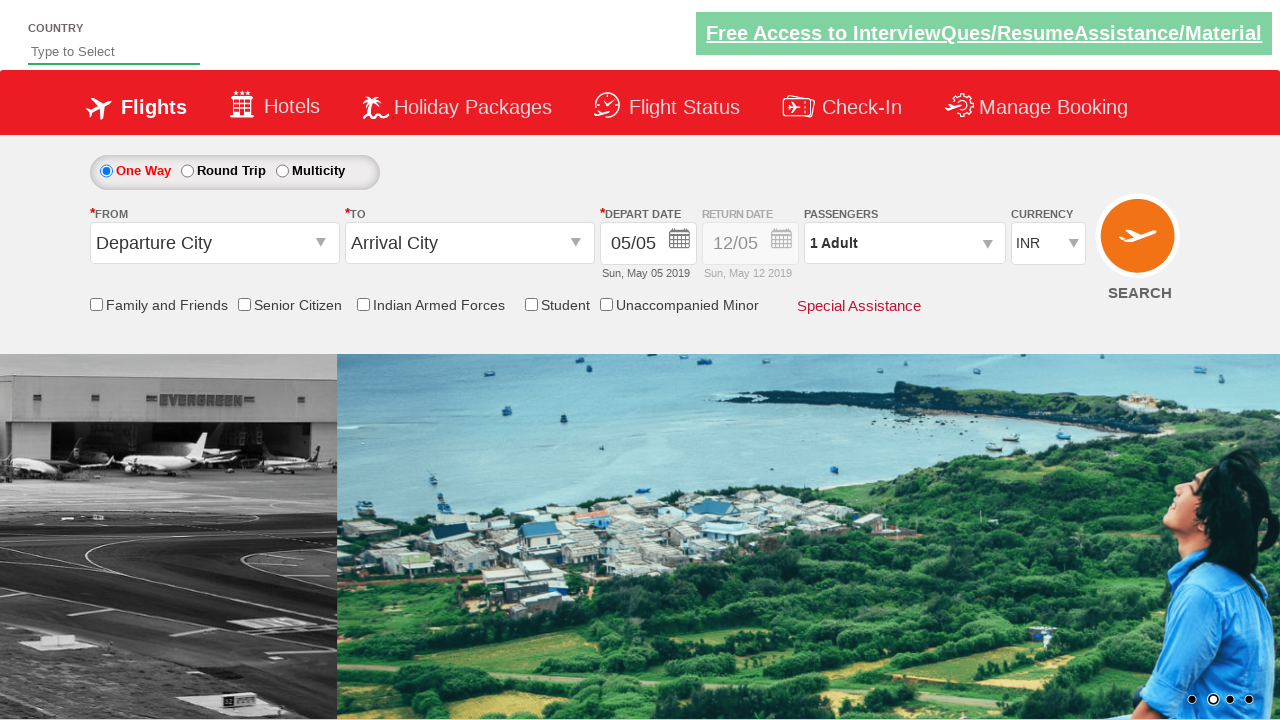

Located senior citizen discount checkbox
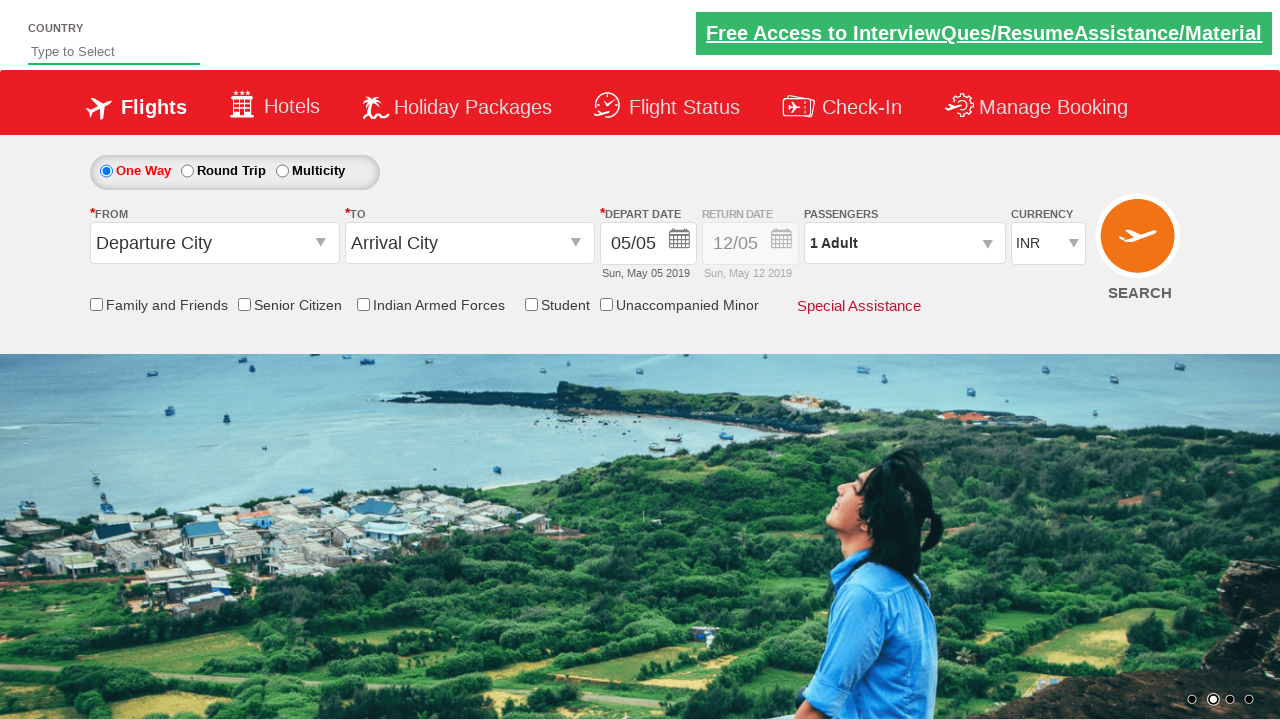

Verified senior citizen checkbox is not checked
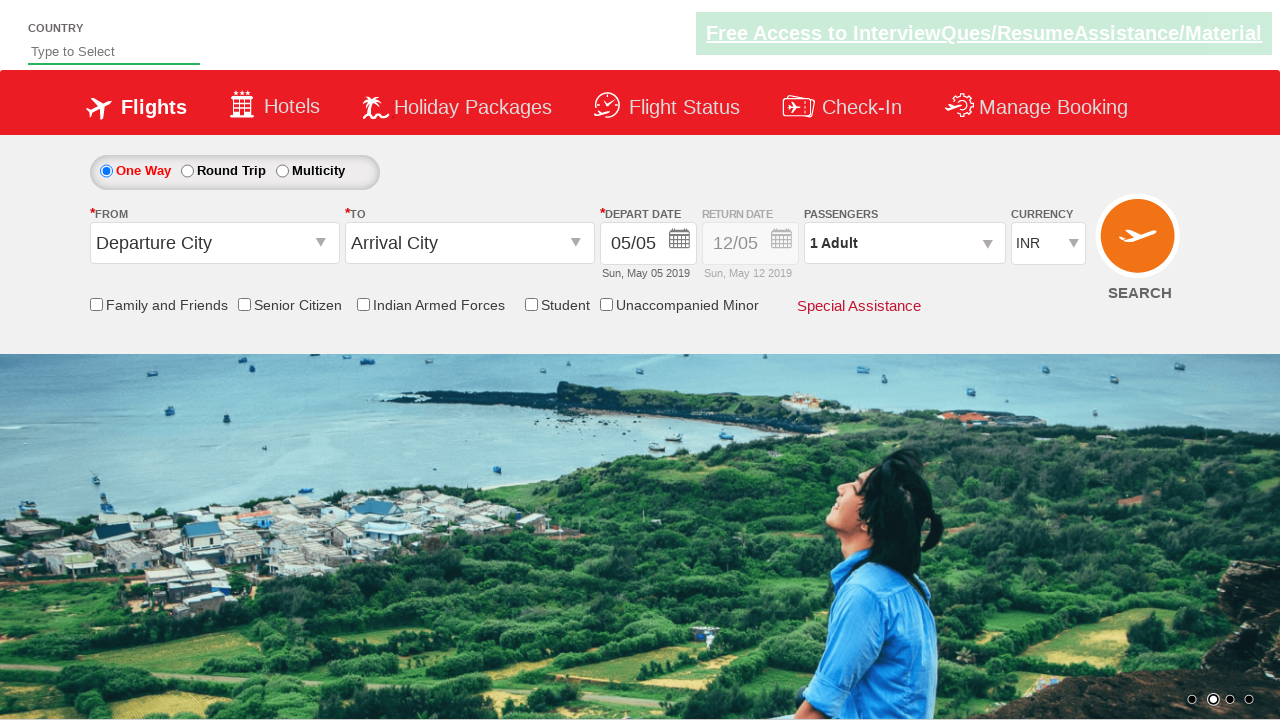

Clicked senior citizen discount checkbox at (244, 304) on input[id*='SeniorCitizenDiscount']
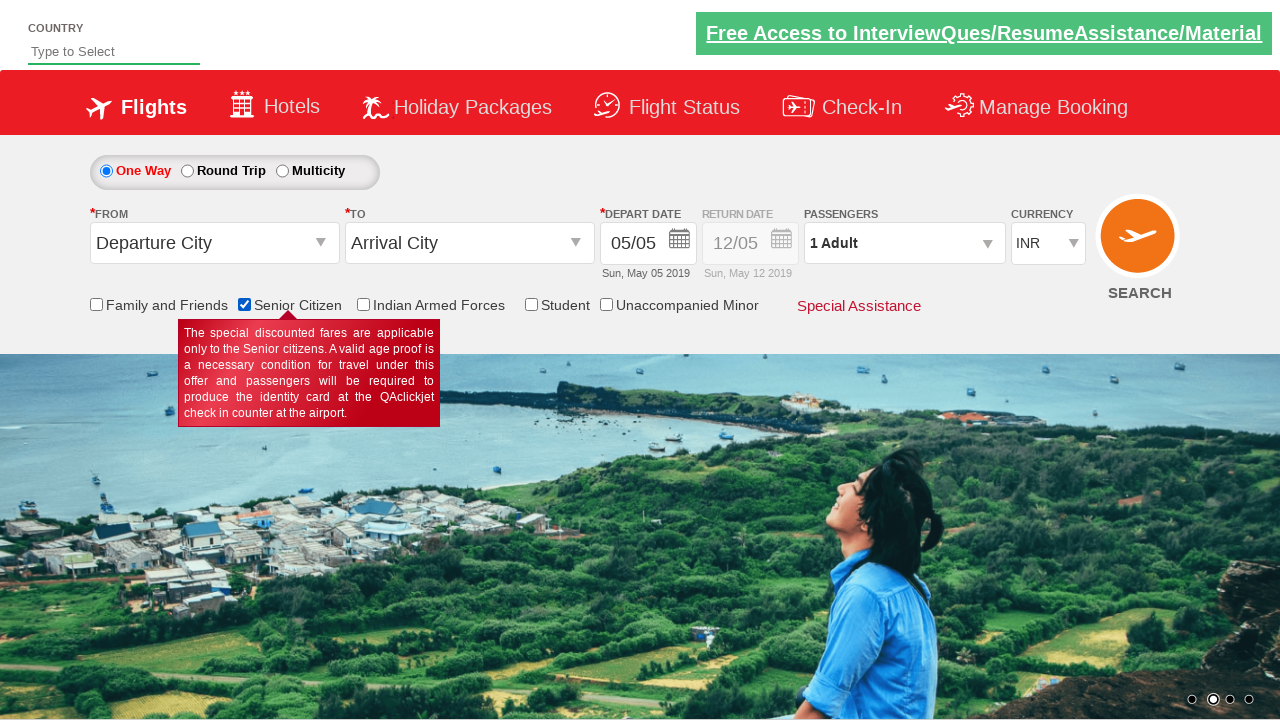

Verified senior citizen discount checkbox is now selected
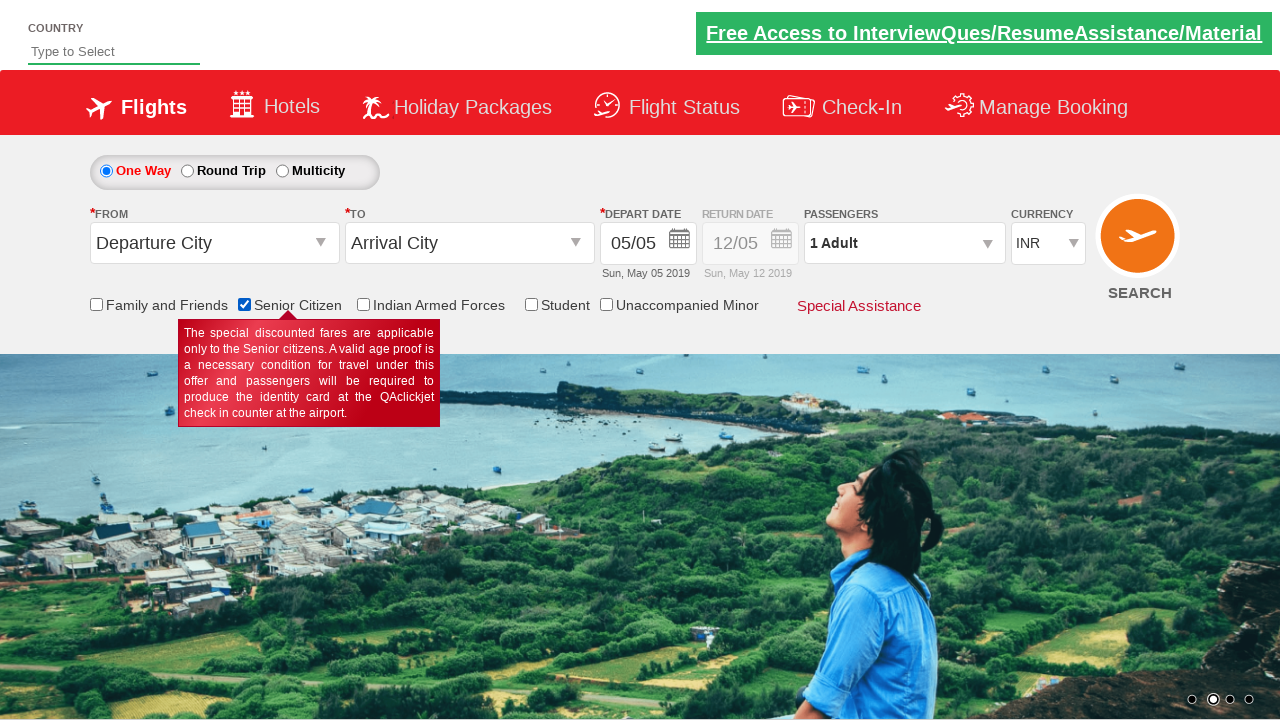

Located all checkboxes on the page
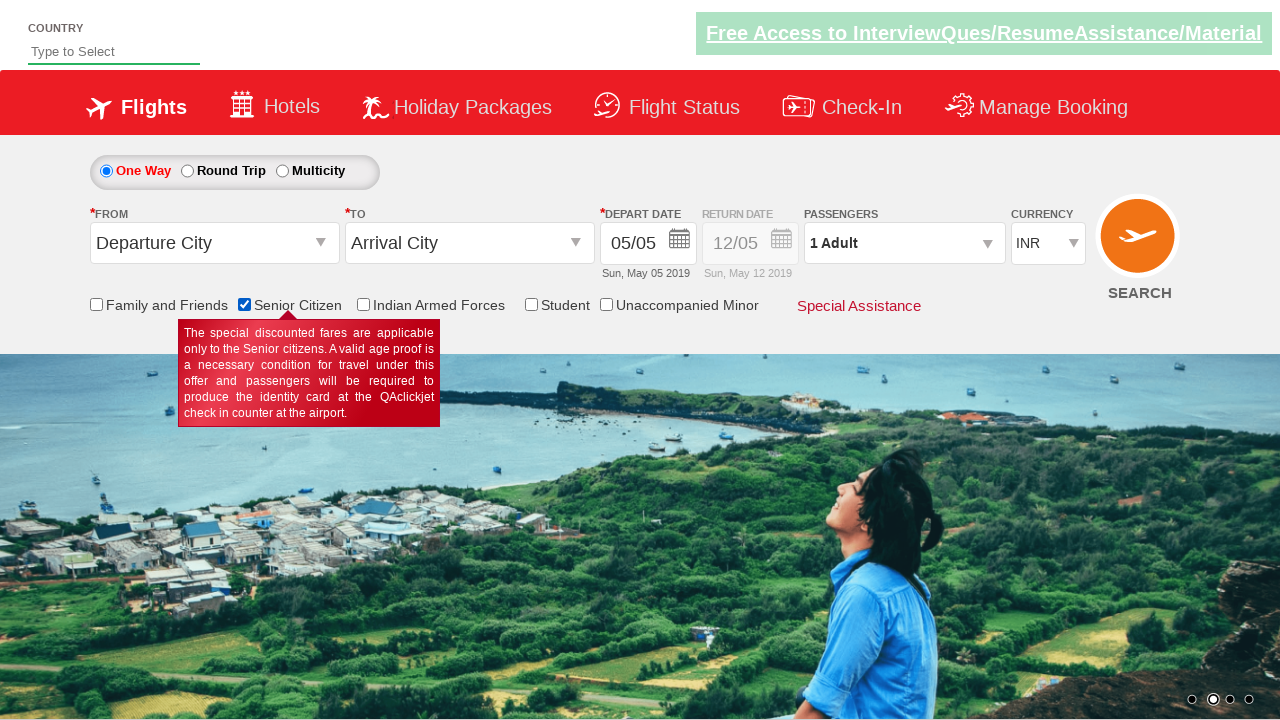

Counted total checkboxes: 6
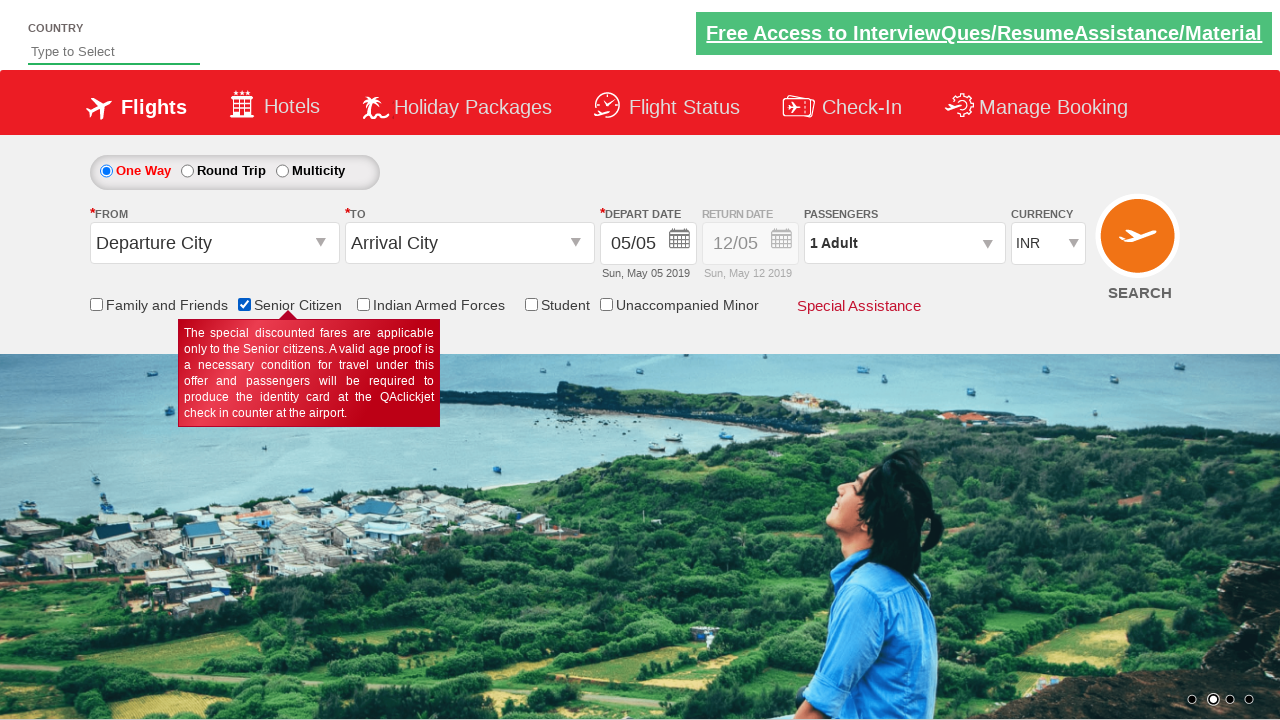

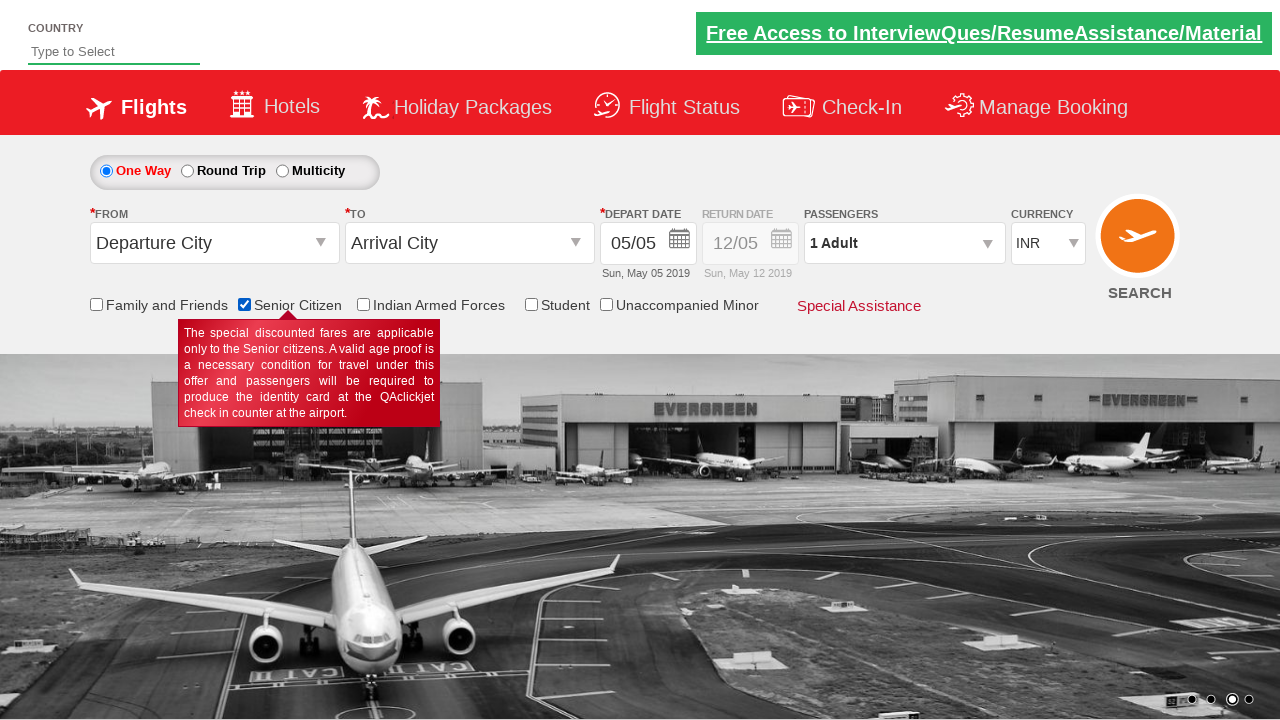